Tests registration form validation with invalid email format

Starting URL: https://alada.vn/tai-khoan/dang-ky.html

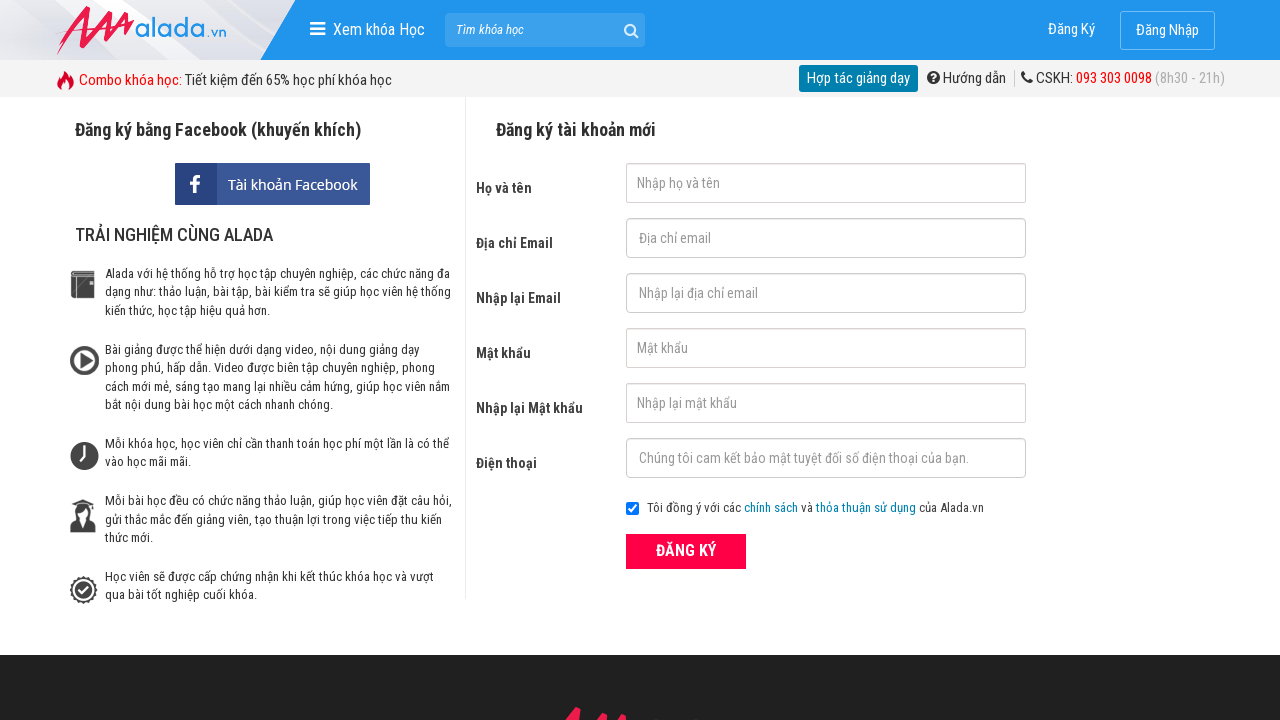

Filled first name field with 'Duongminhhieu' on input#txtFirstname
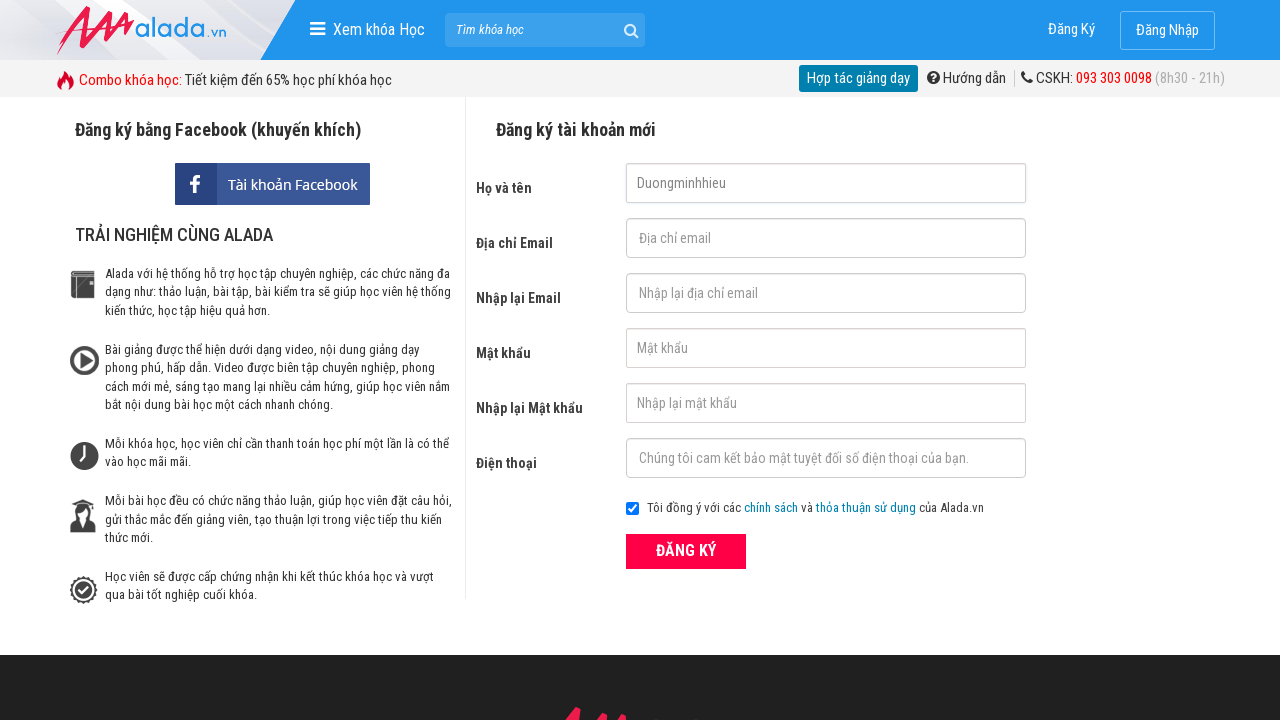

Filled email field with invalid email '466sdfg5646' on //div[@class='field']/input[@name='txtEmail']
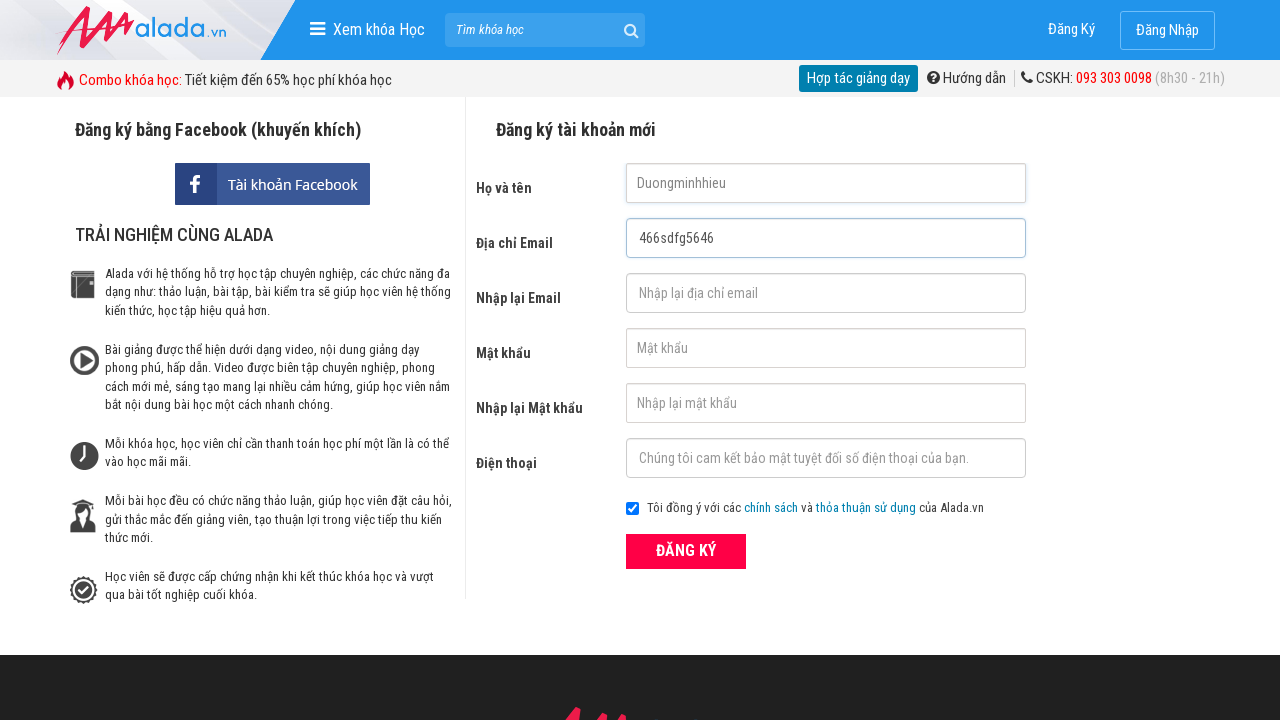

Filled email confirmation field with invalid email '466sdfg5646' on input[id*='tCEmail']
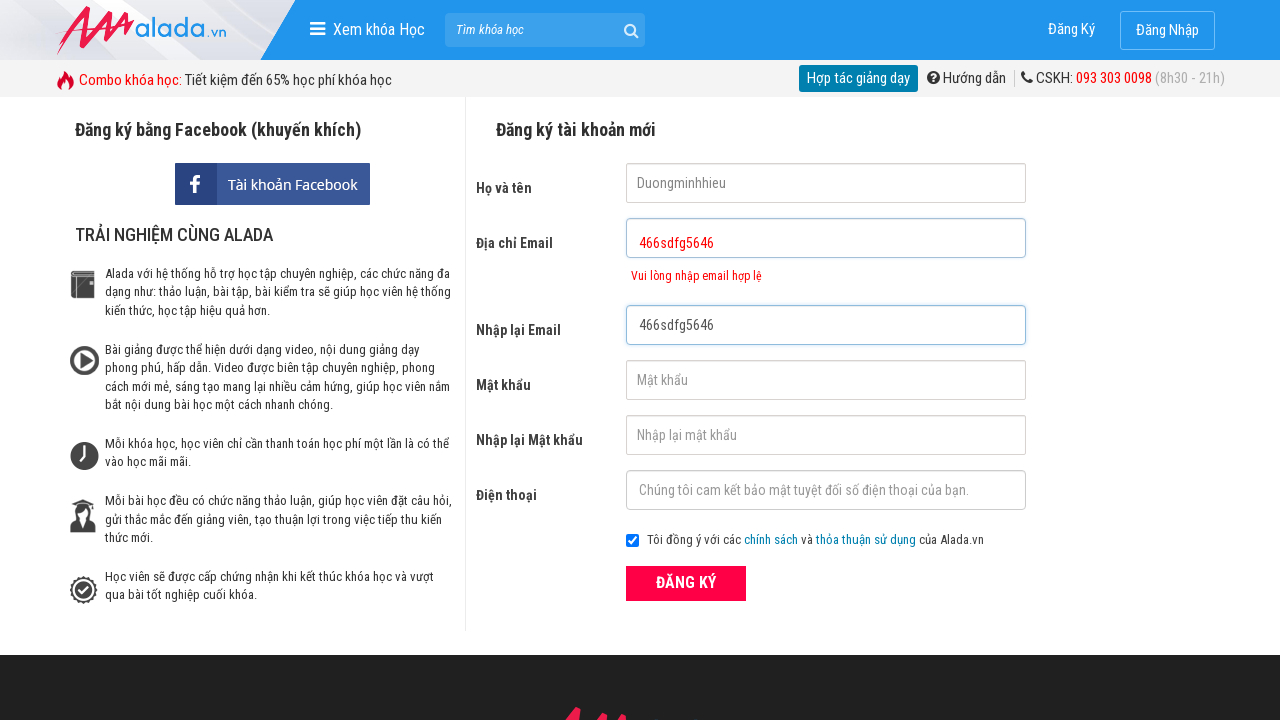

Filled password field with '123456abc' on input[name^='txtPass']
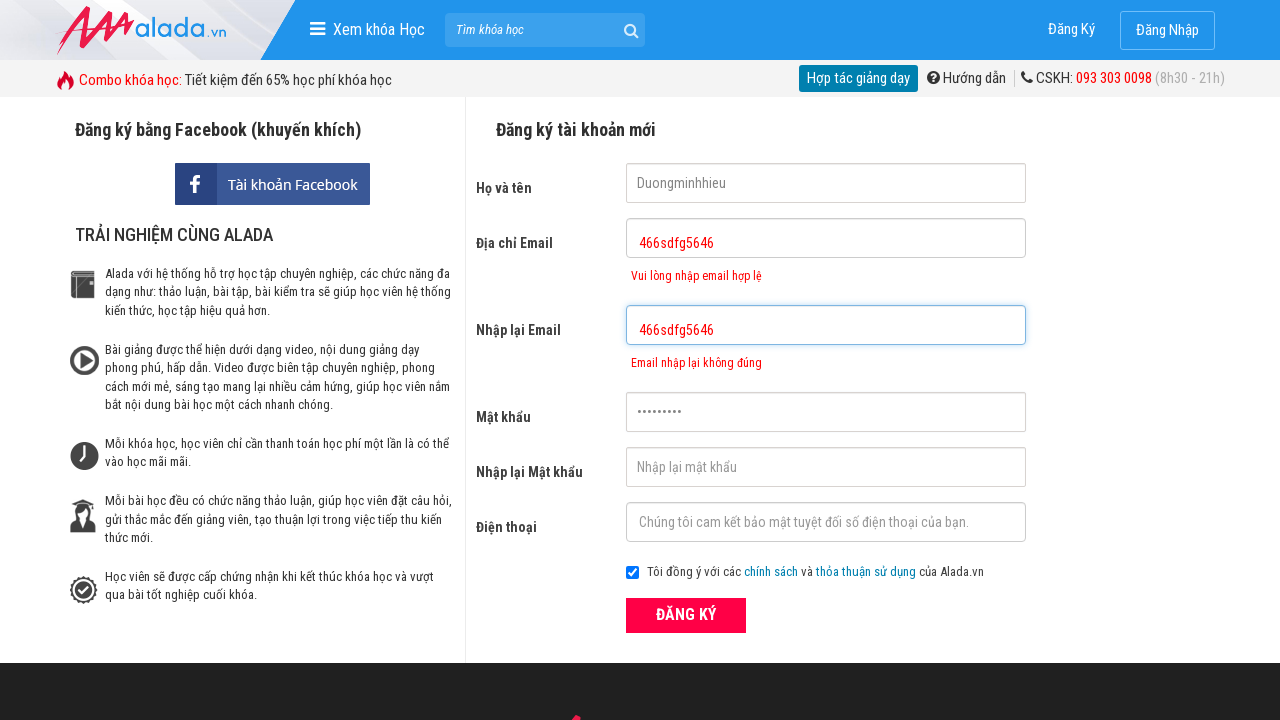

Filled password confirmation field with '123456abc' on input[name*='txtCPassword']
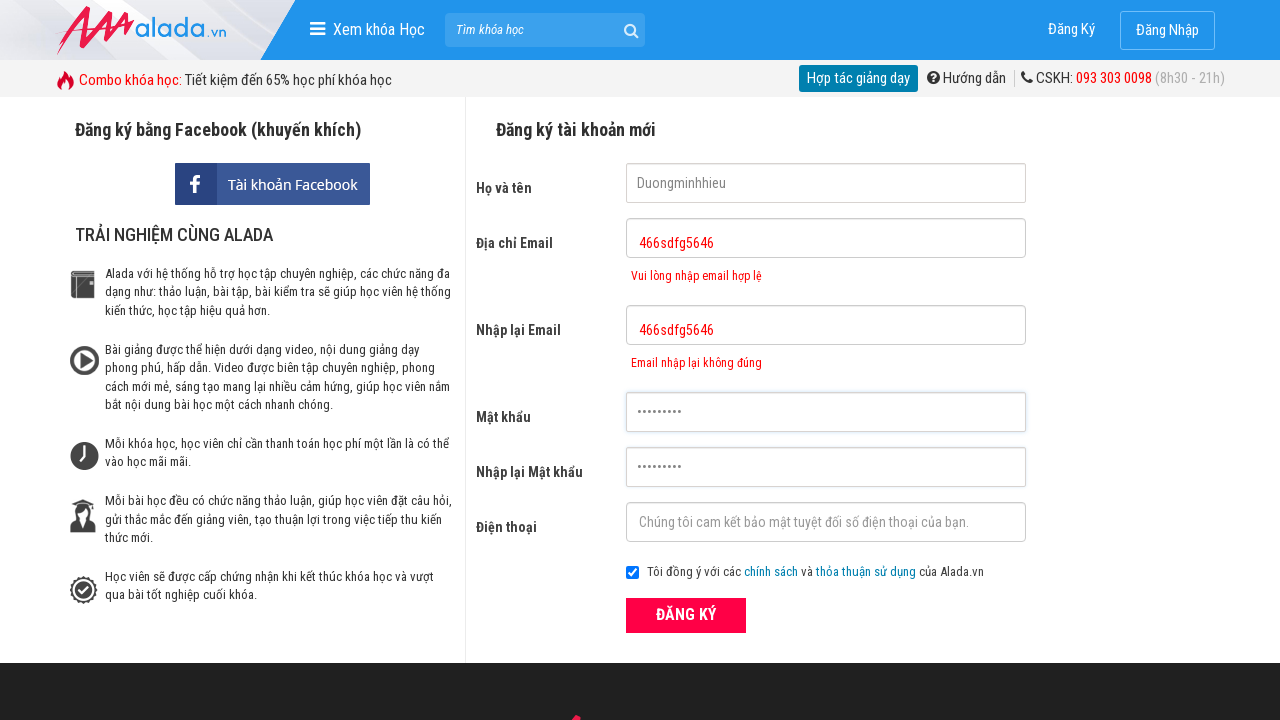

Filled phone number field with '0367424444' on input#txtPhone
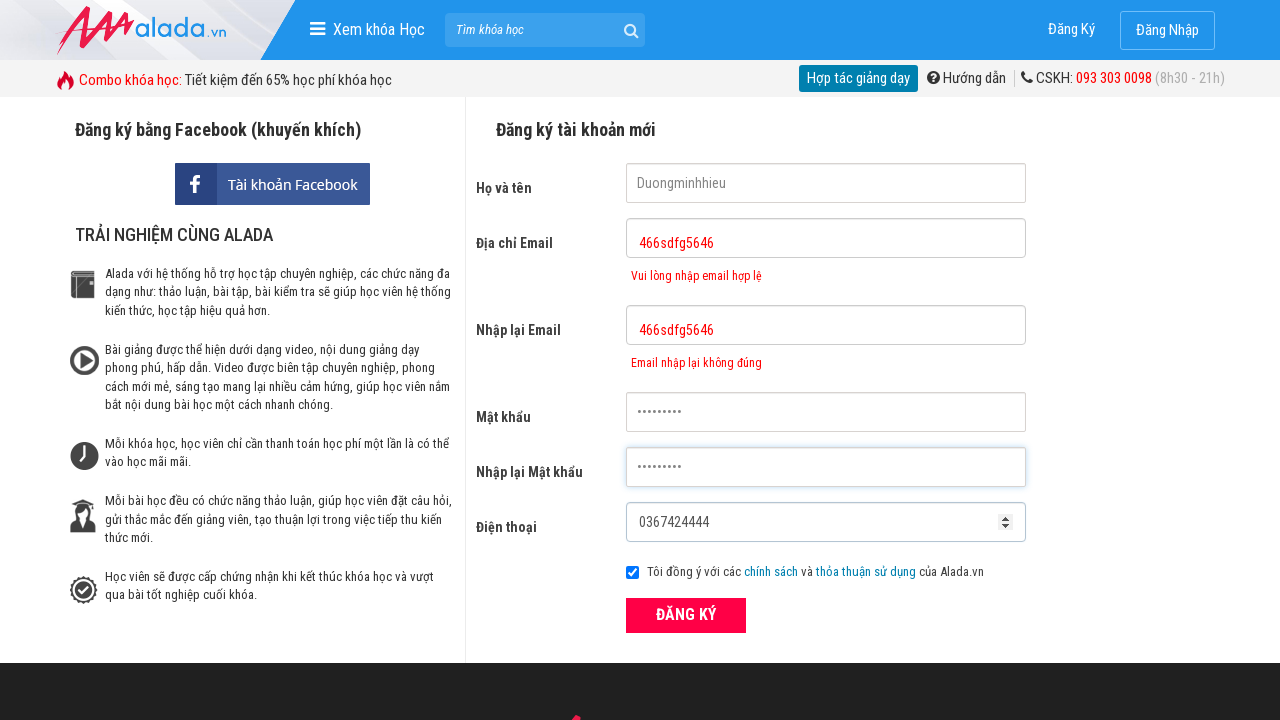

Clicked register button to submit form with invalid email at (686, 615) on button.btn_pink_sm.fs16
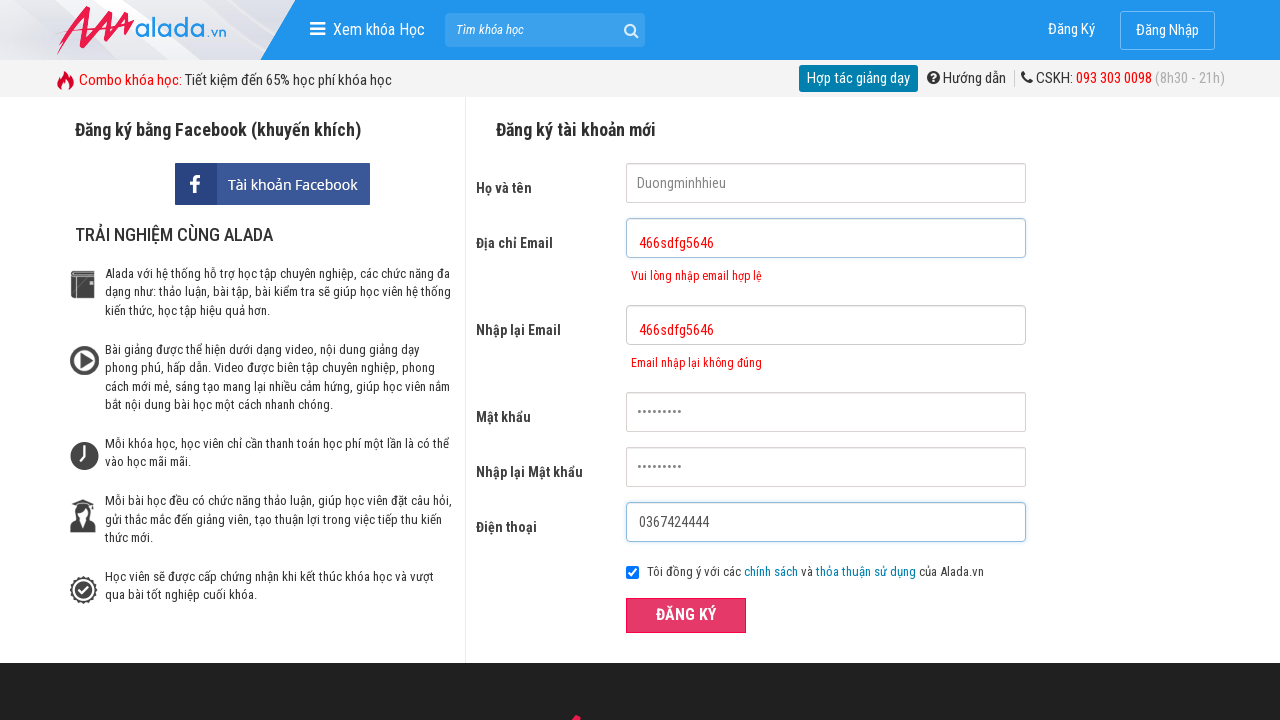

Email validation error message appeared
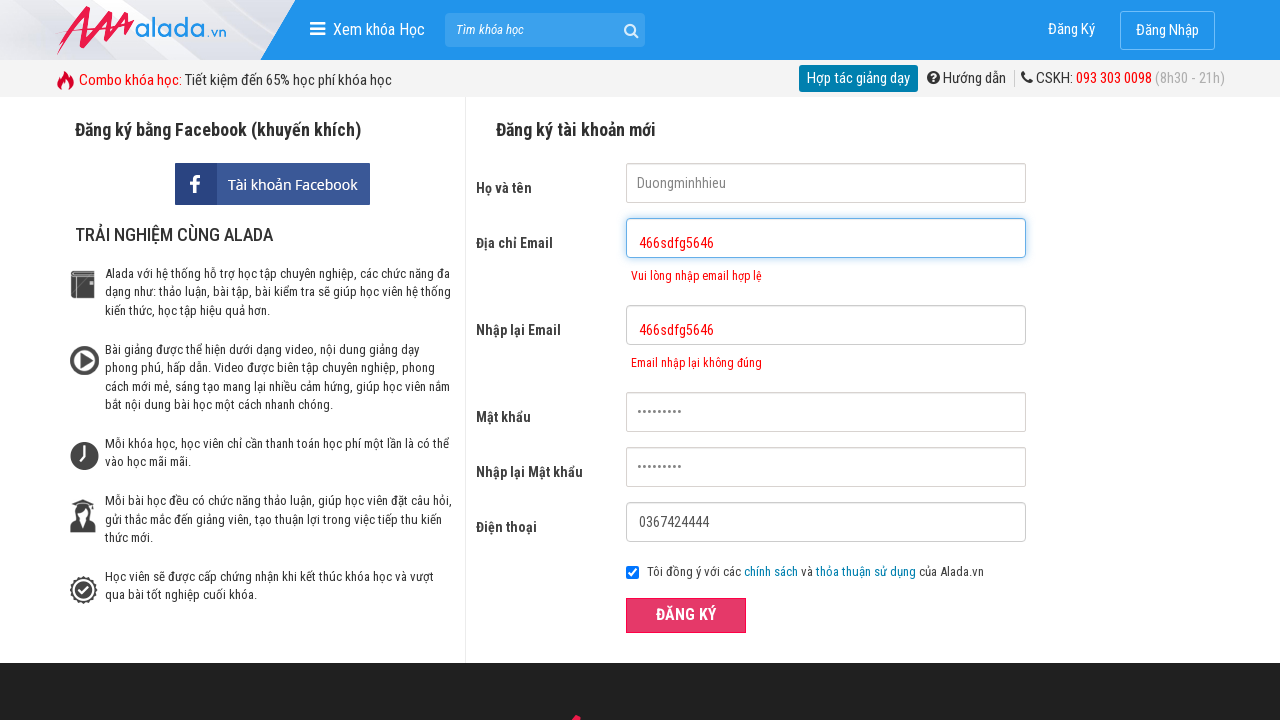

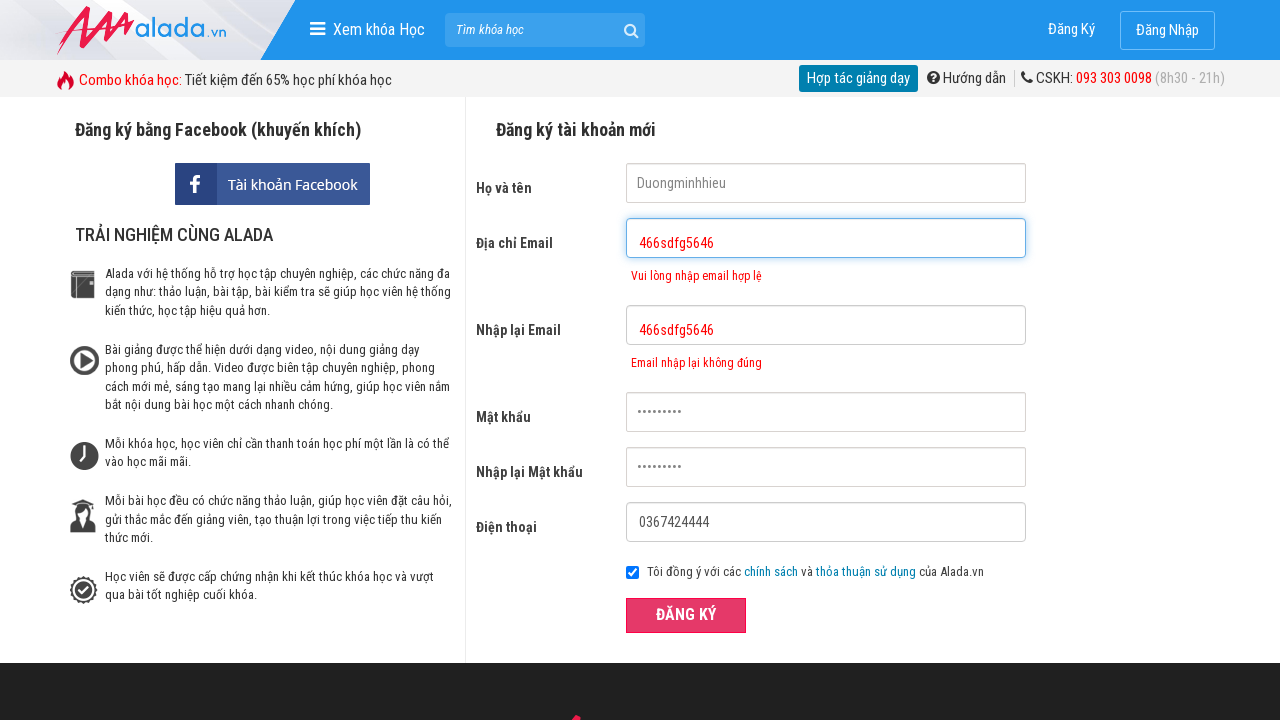